Navigates to Rahul Shetty Academy Angular practice shop page and retrieves page title and URL

Starting URL: http://www.rahulshettyacademy.com/angularpractice/shop

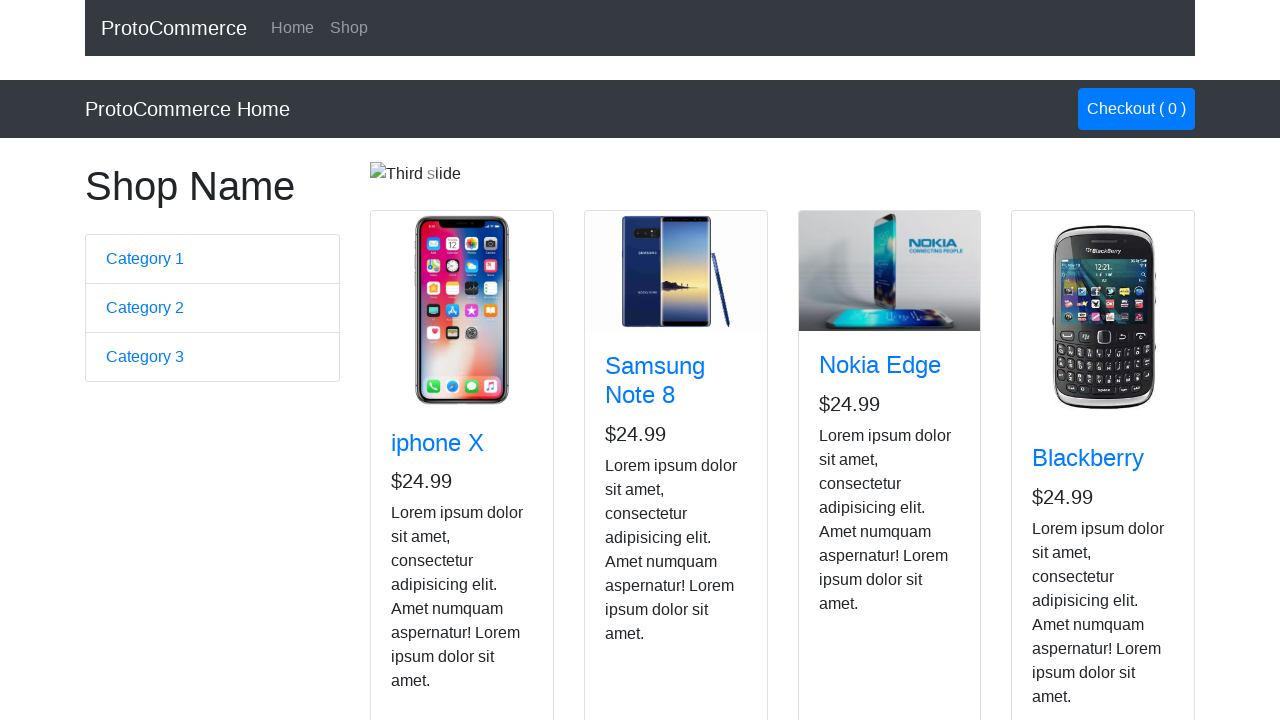

Waited for page to reach networkidle state
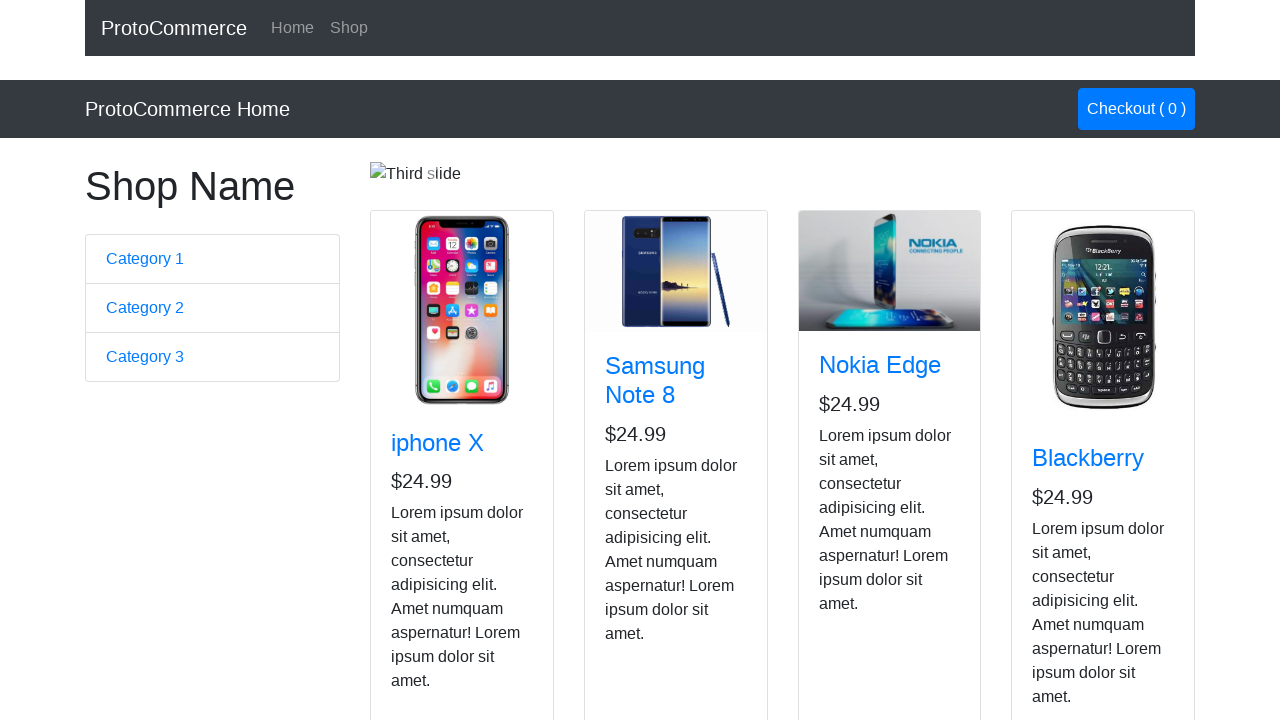

Retrieved page title: ProtoCommerce
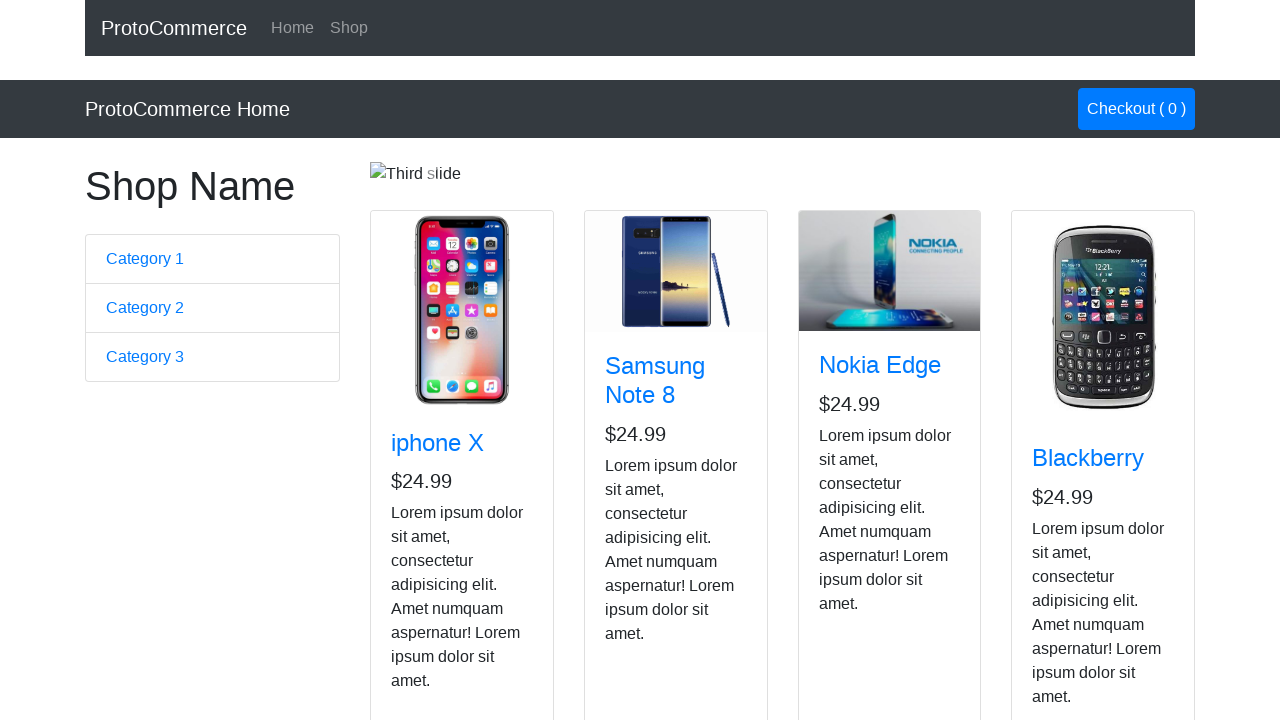

Retrieved page URL: https://rahulshettyacademy.com/angularpractice/shop
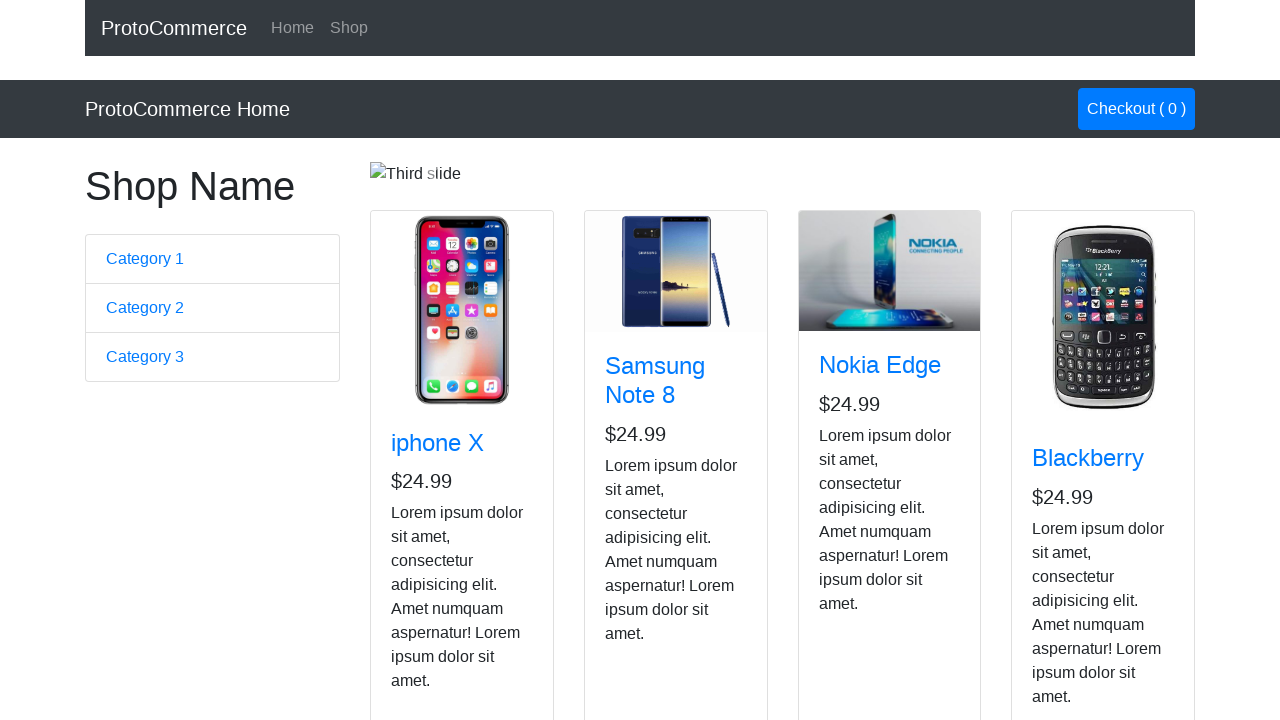

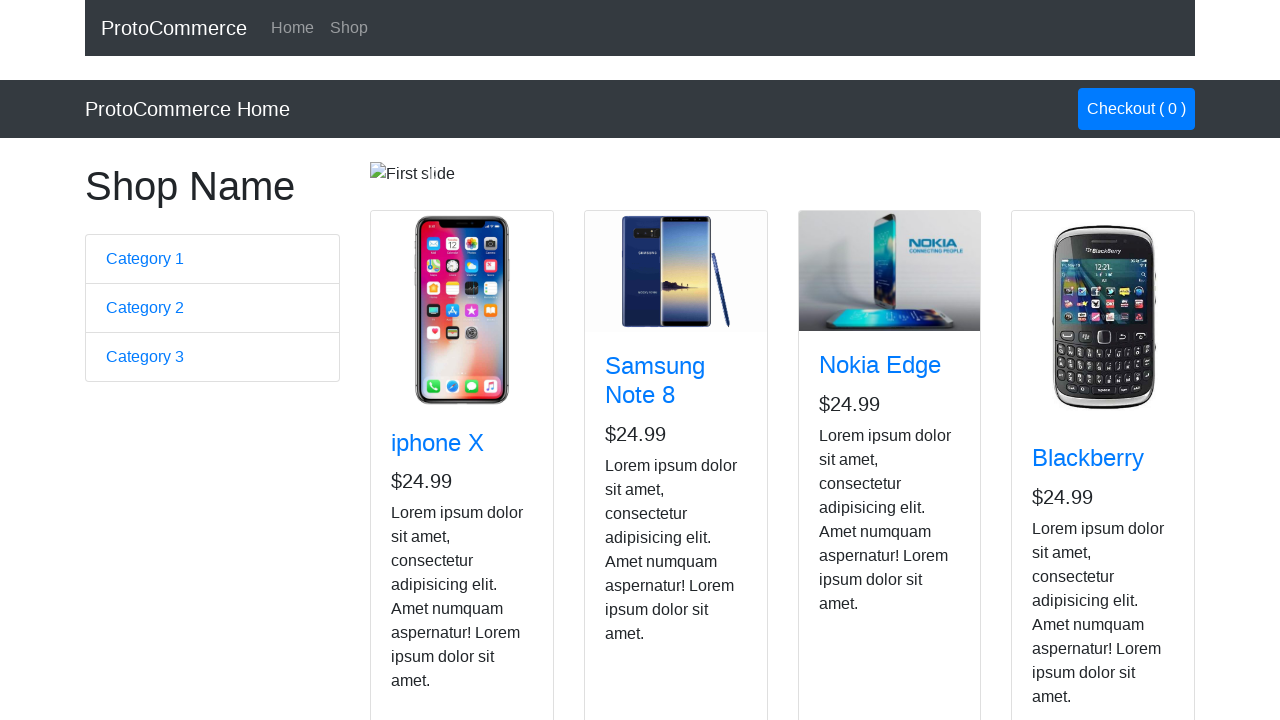